Tests a simple form by filling in first name, last name, city, and country fields using different element locator strategies, then submits the form by clicking a button.

Starting URL: http://suninjuly.github.io/simple_form_find_task.html

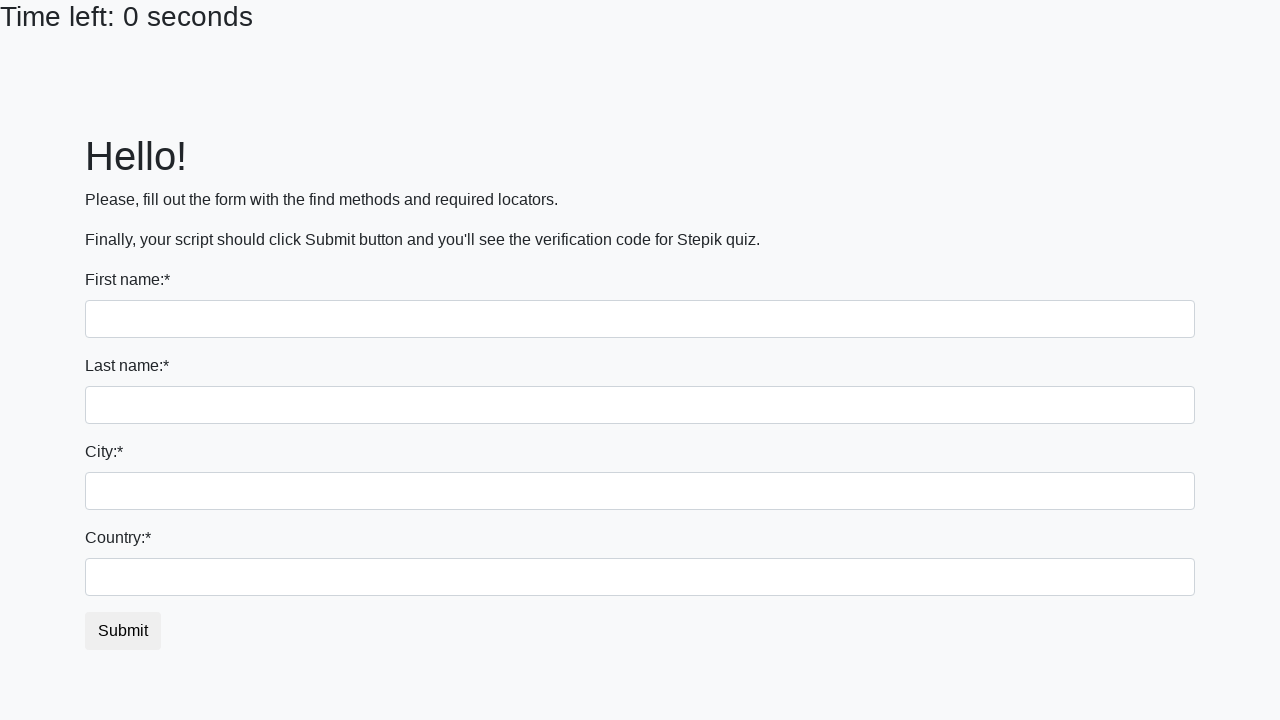

Filled first name field with 'Feodor' using tag name selector on input
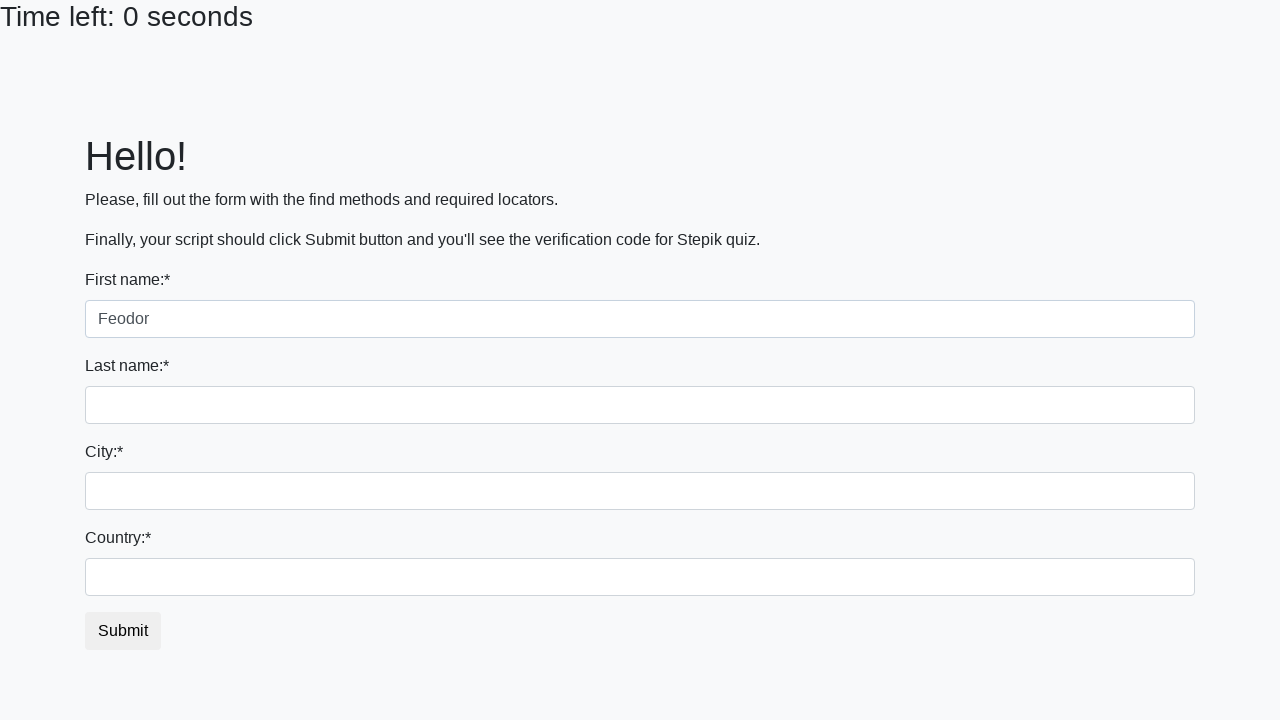

Filled last name field with 'Shel' using name attribute selector on input[name='last_name']
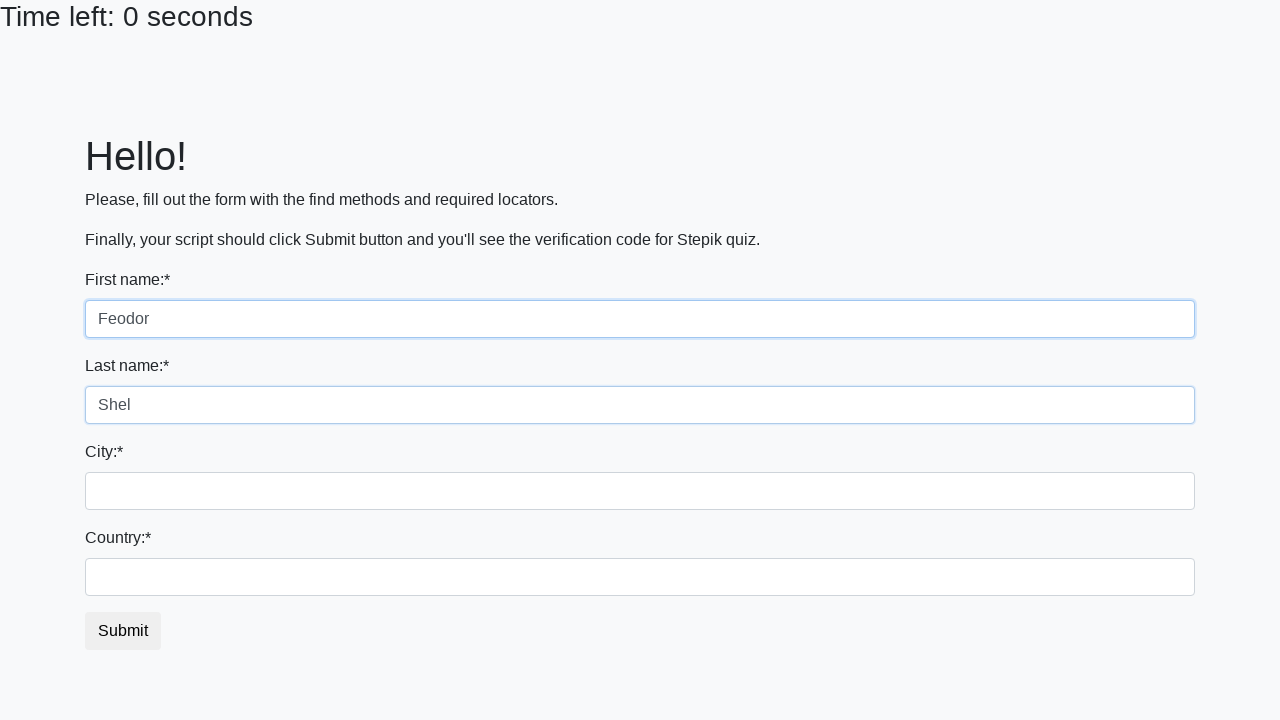

Filled city field with 'Prm' using class selector on .city
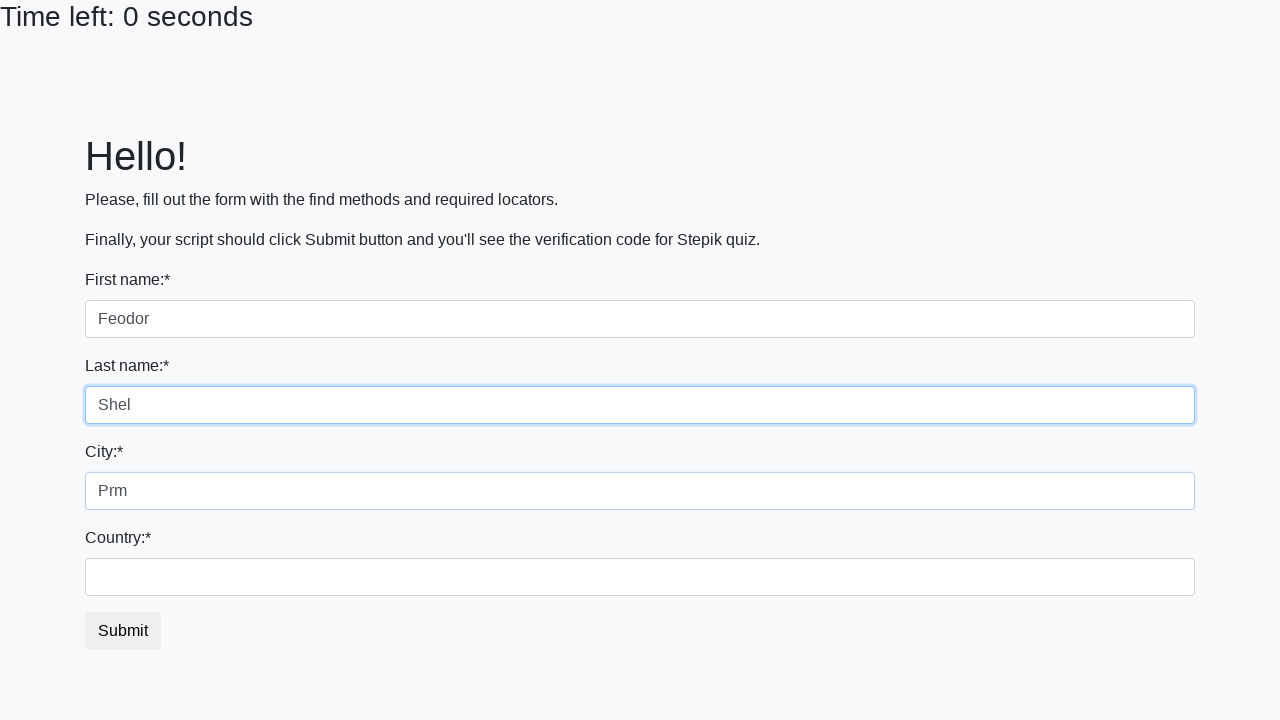

Filled country field with 'Rus' using ID selector on #country
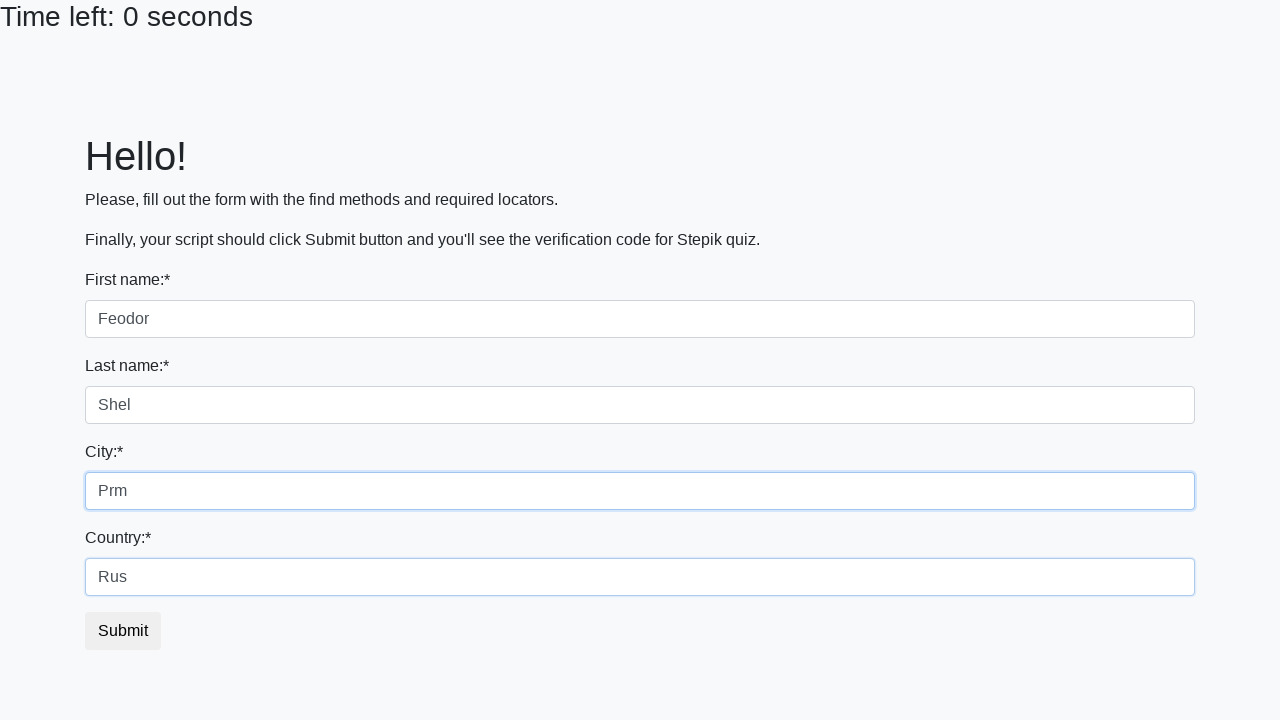

Clicked submit button to submit the form at (123, 631) on button.btn
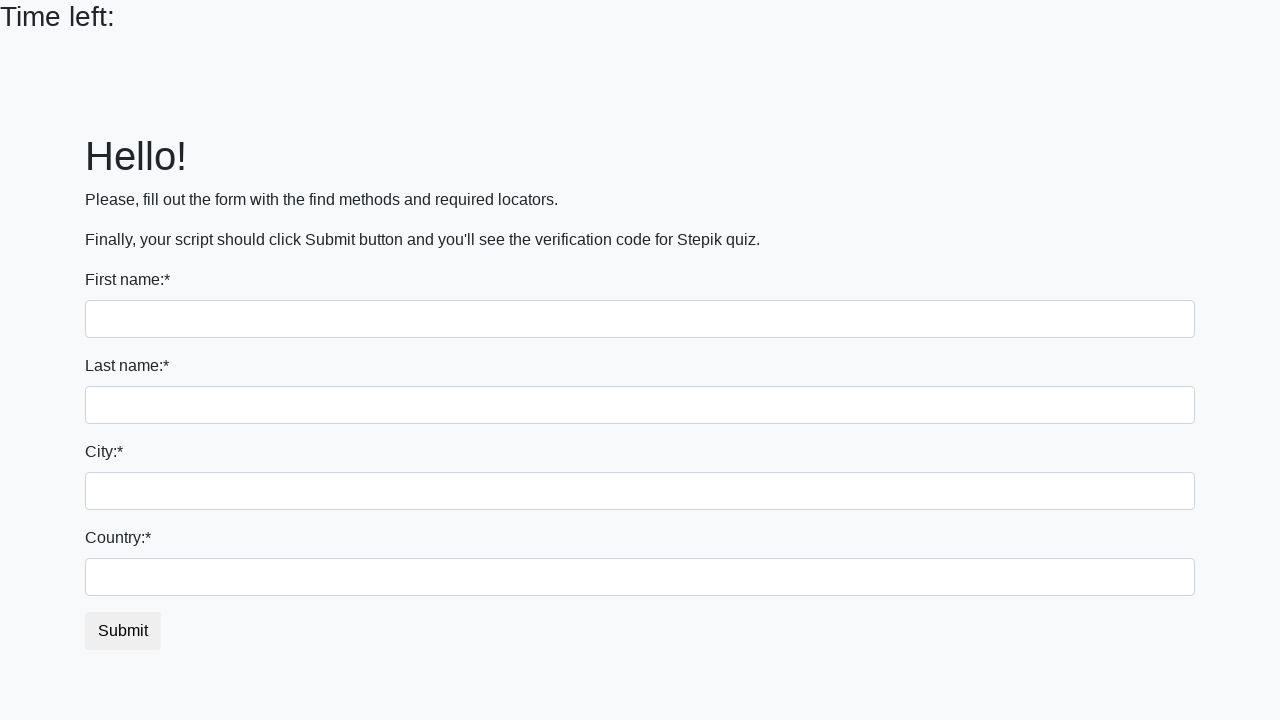

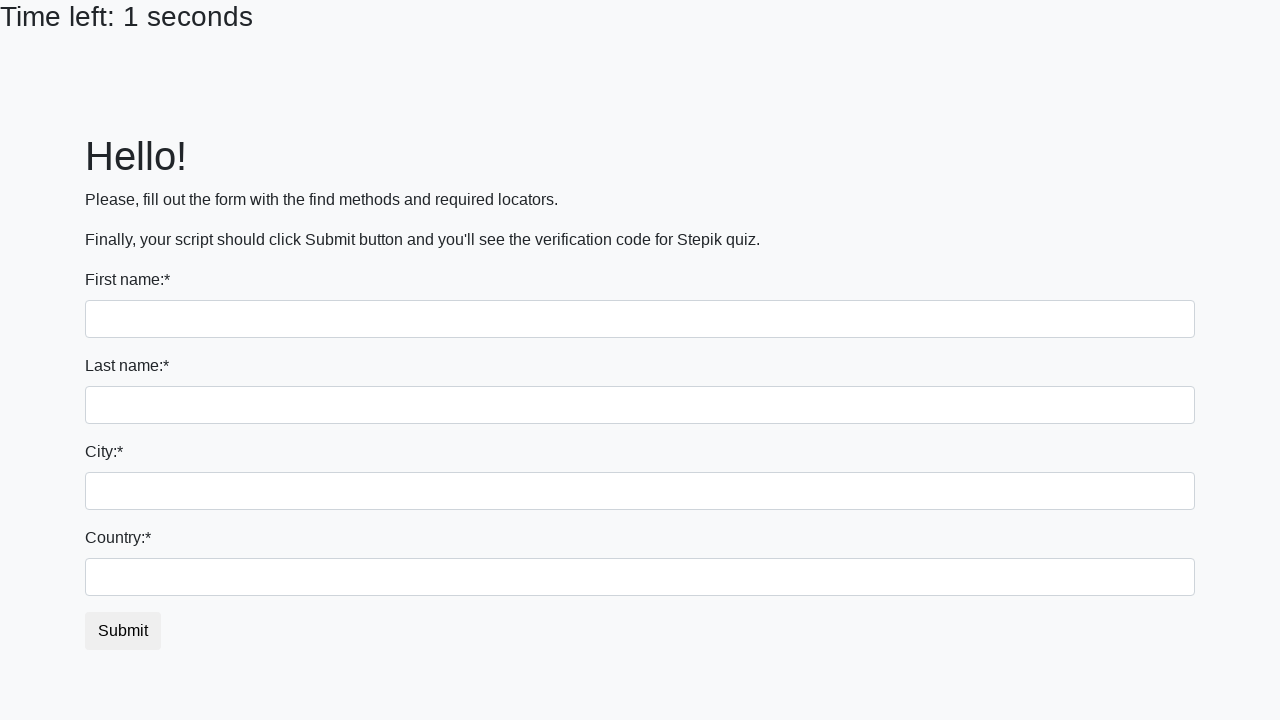